Navigates to the team page and verifies the three author names are displayed correctly

Starting URL: http://www.99-bottles-of-beer.net/

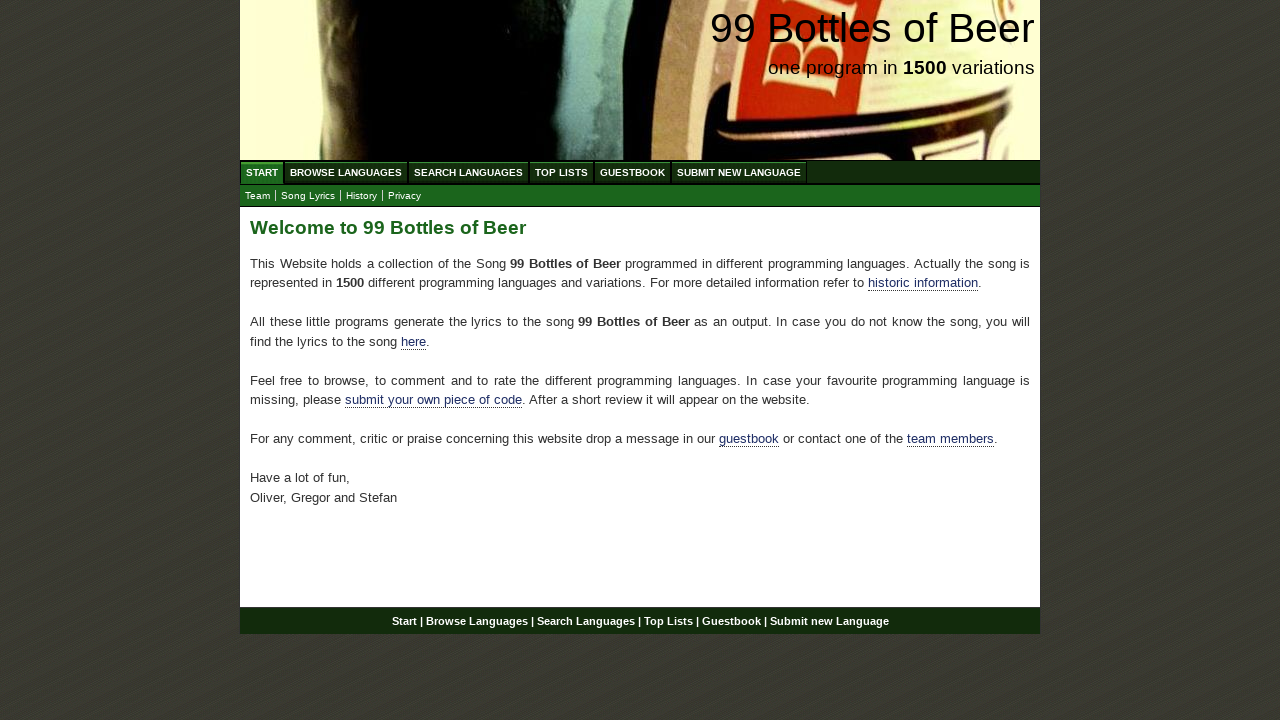

Clicked on the team link at (258, 196) on xpath=//a[@href='team.html']
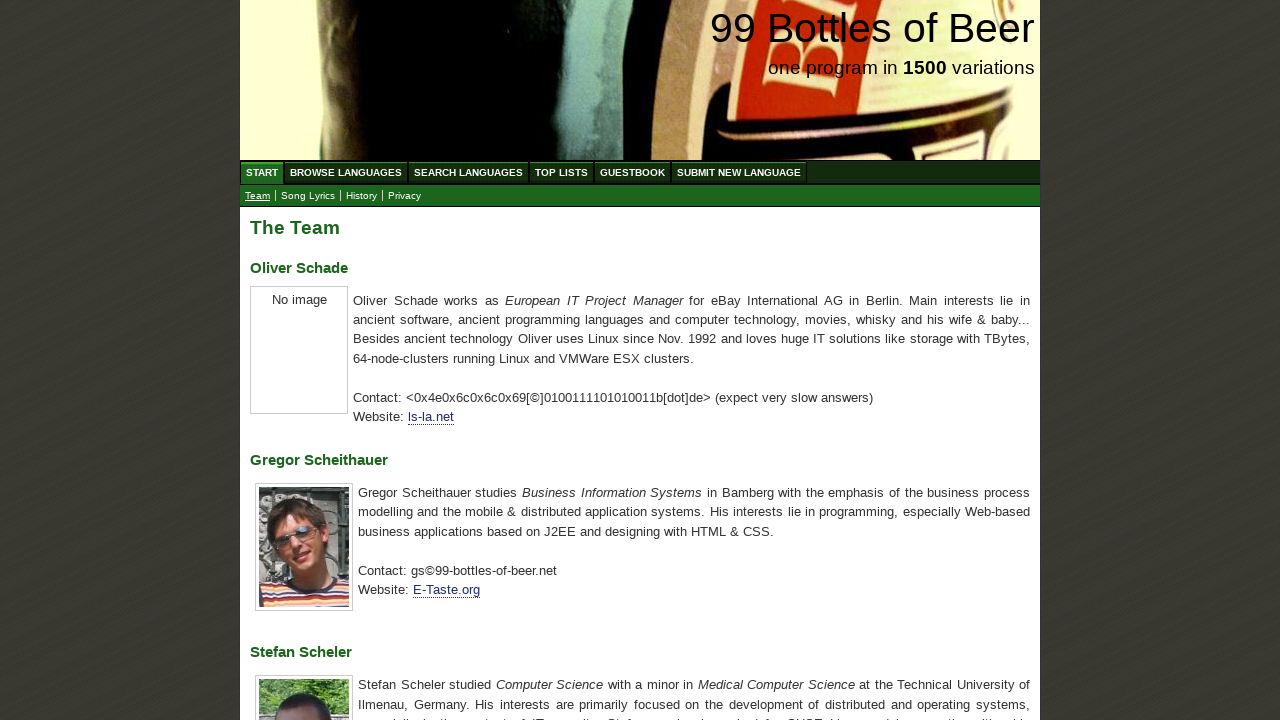

Waited for author name headings to load
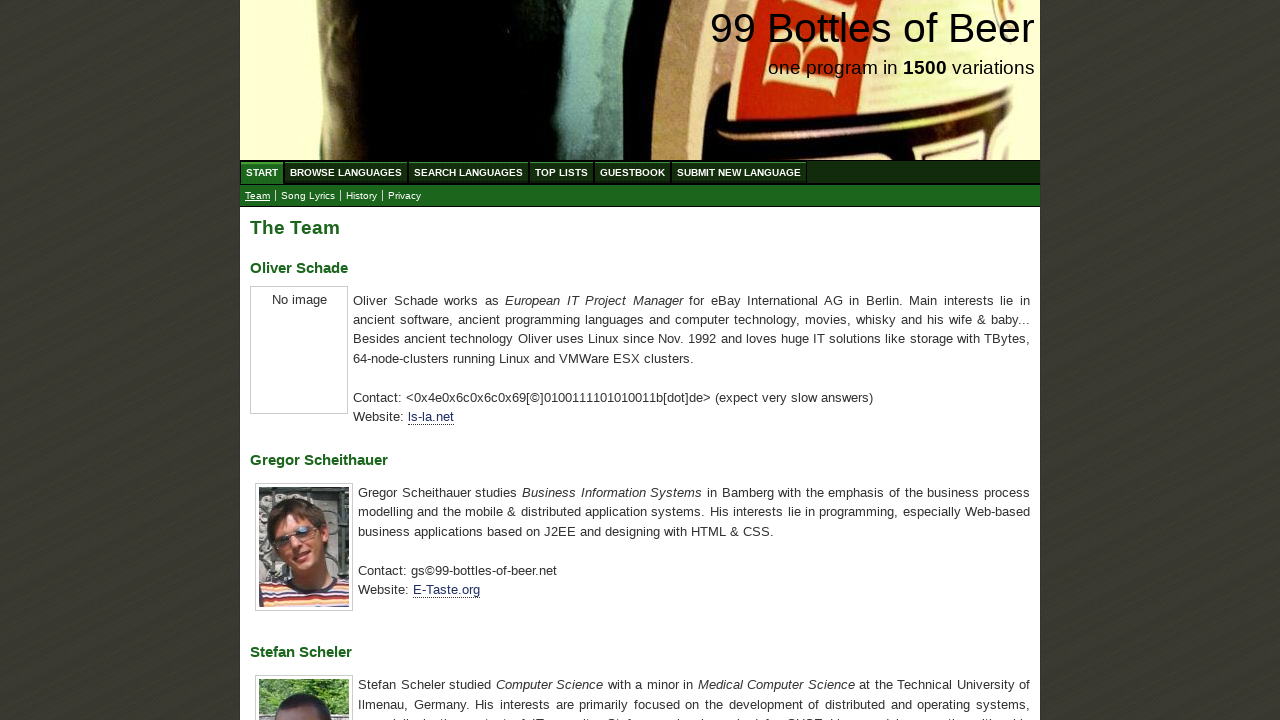

Located all author name headings
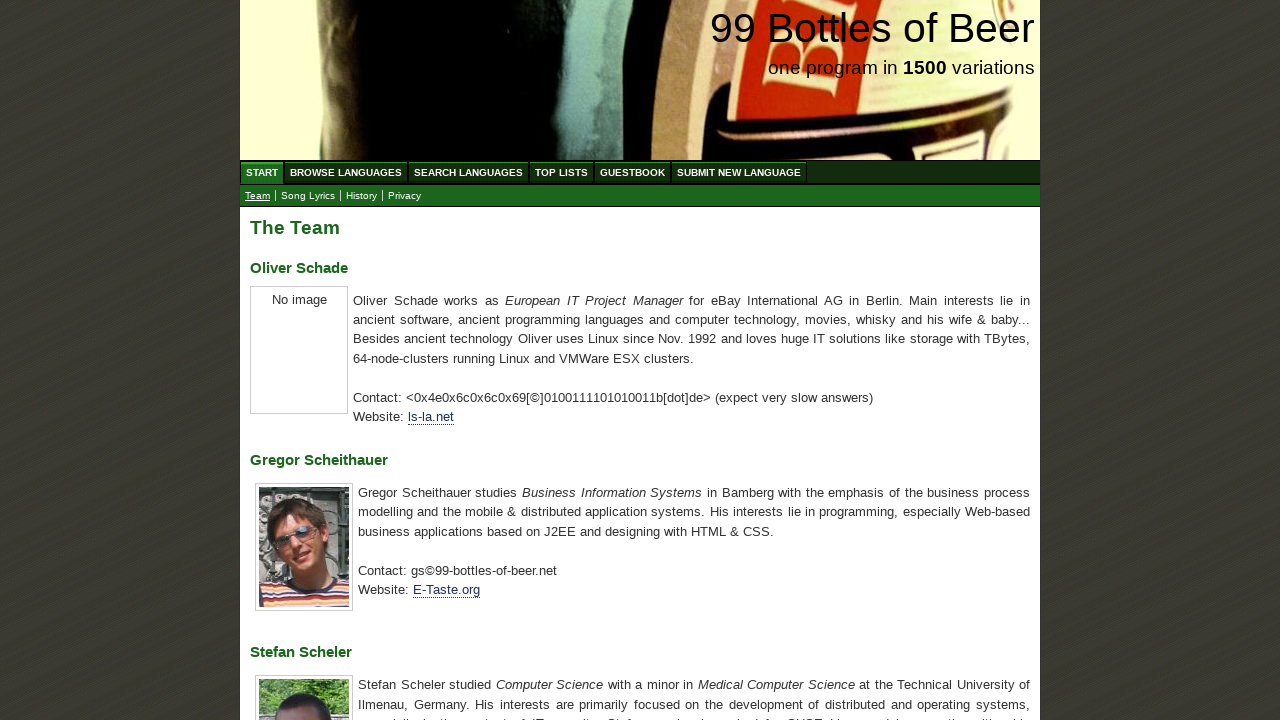

Extracted author names: ['Oliver Schade', 'Gregor Scheithauer', 'Stefan Scheler']
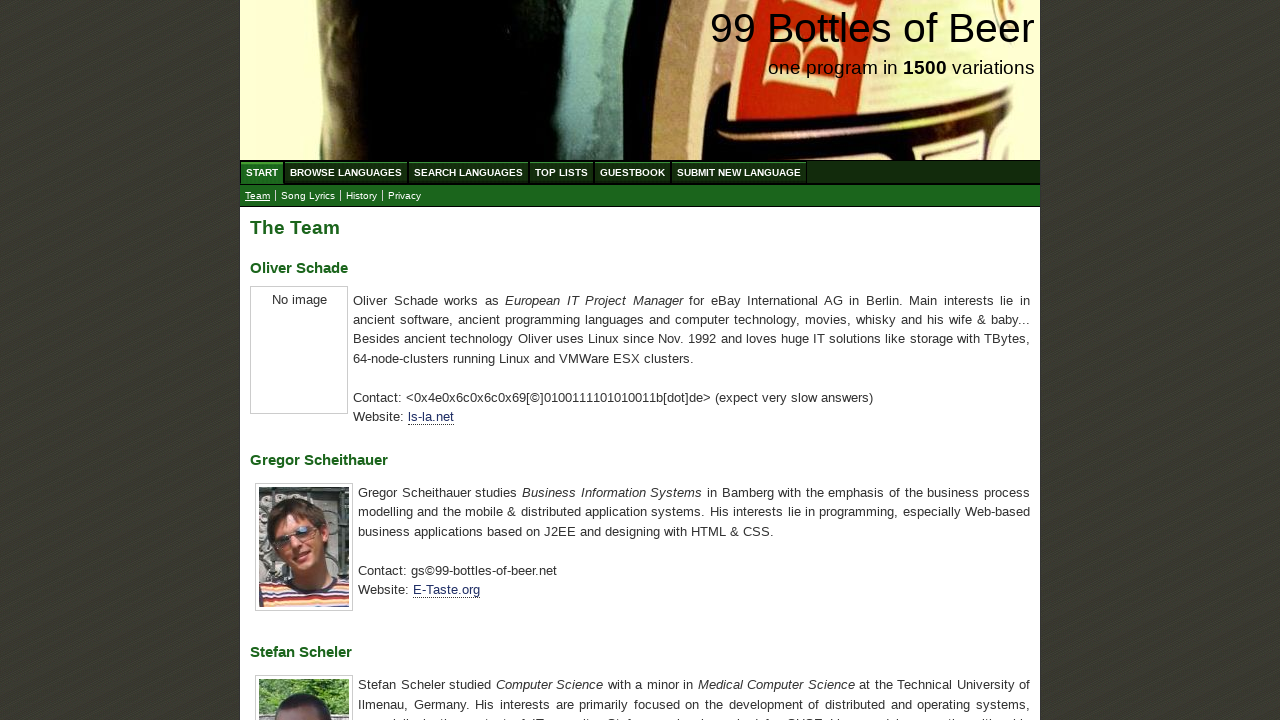

Defined expected author names
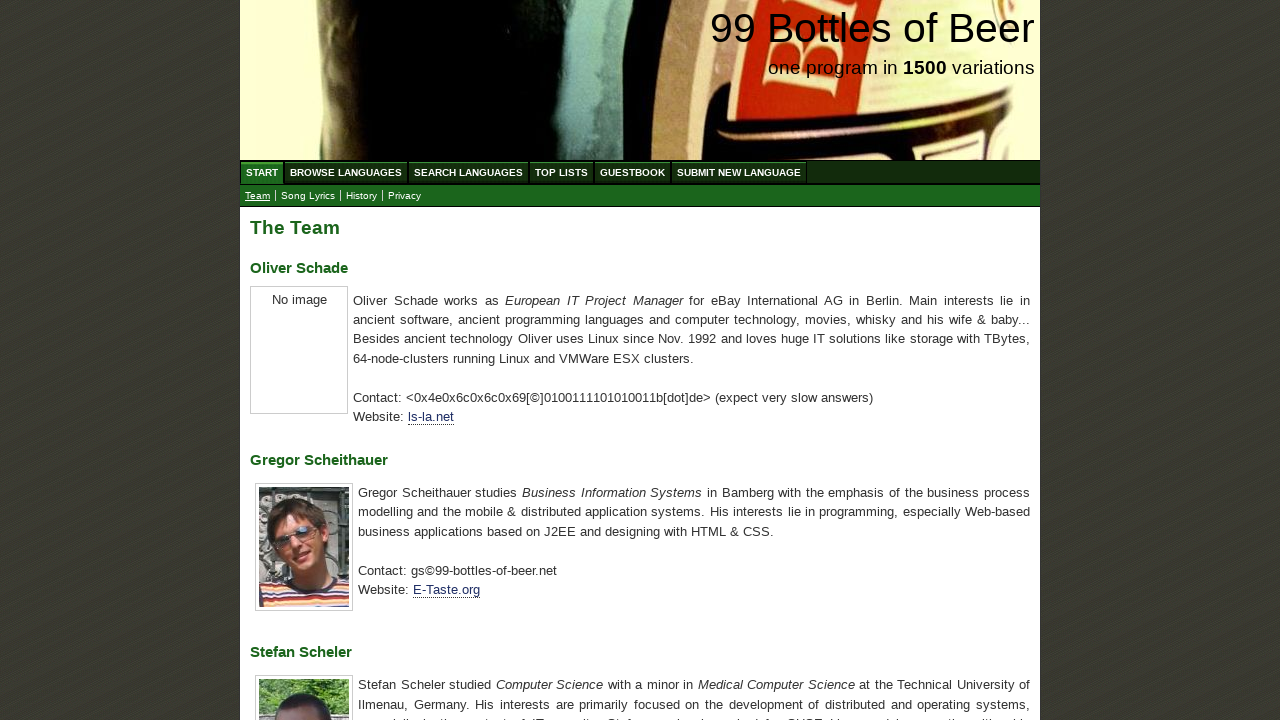

Verified all three author names are displayed correctly
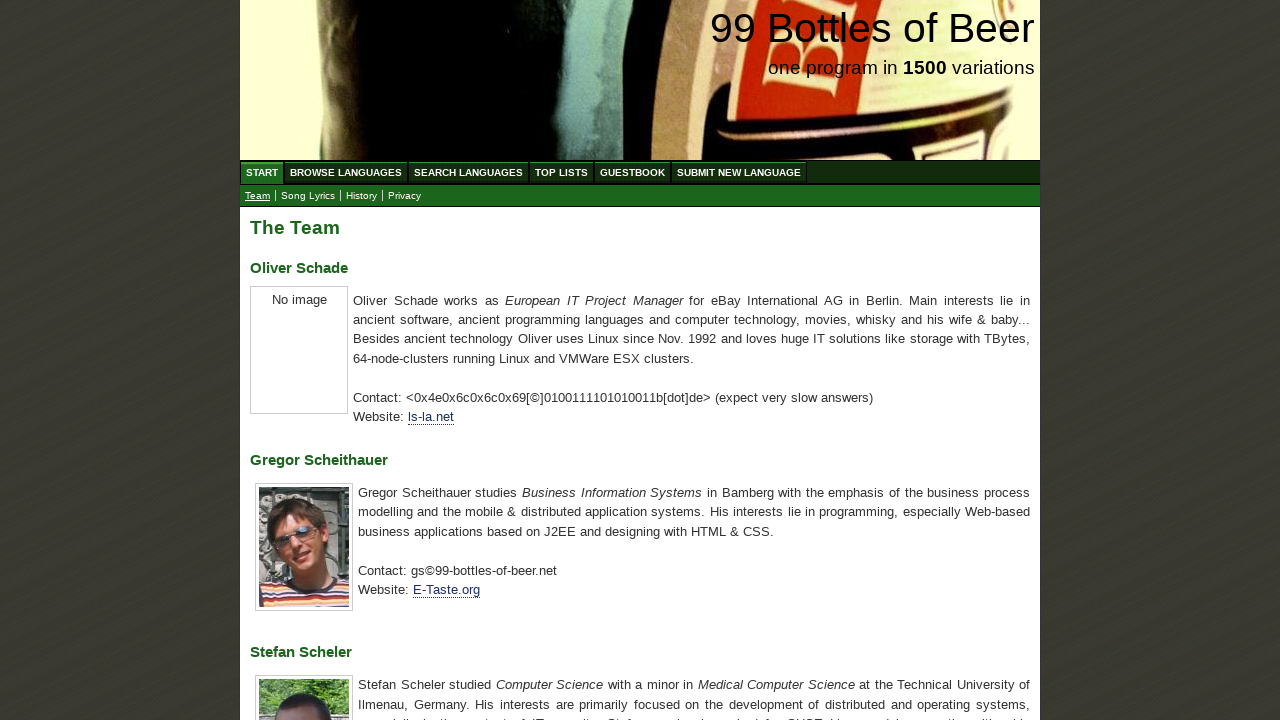

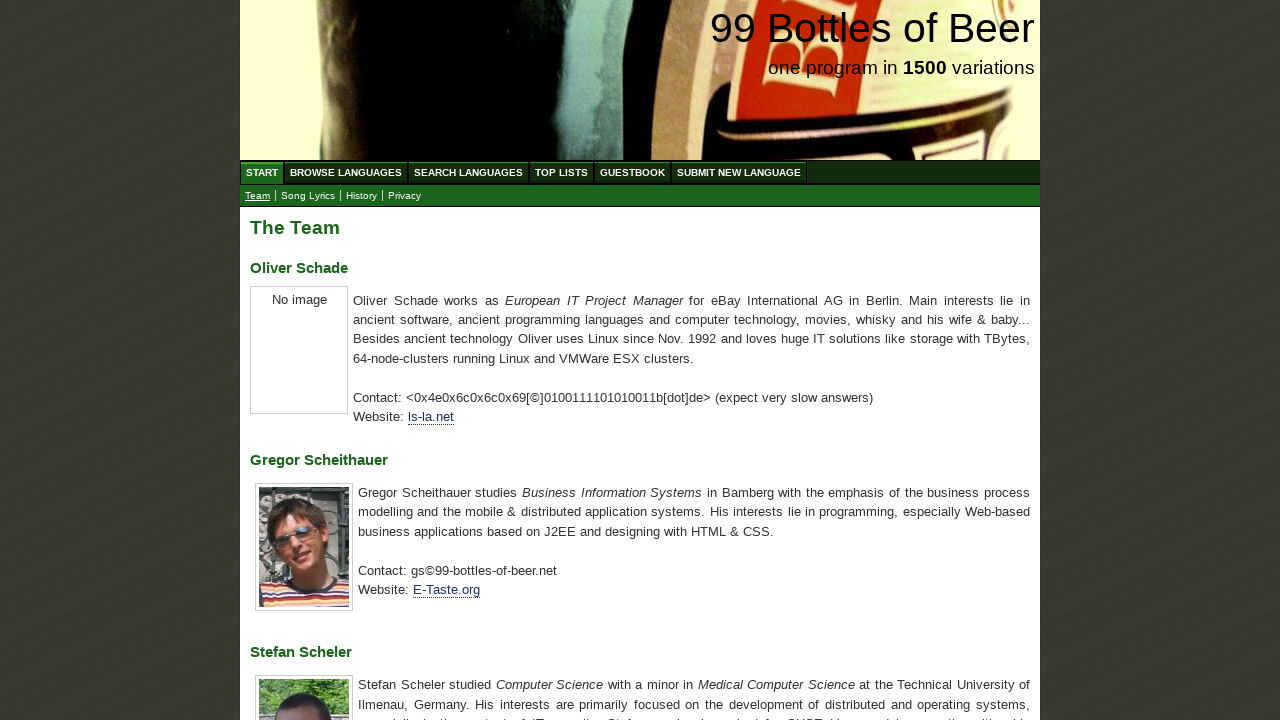